Tests the Steam age verification process by selecting a birth year from the dropdown and clicking the view product button to bypass the age gate.

Starting URL: https://store.steampowered.com/agecheck/app/553850/

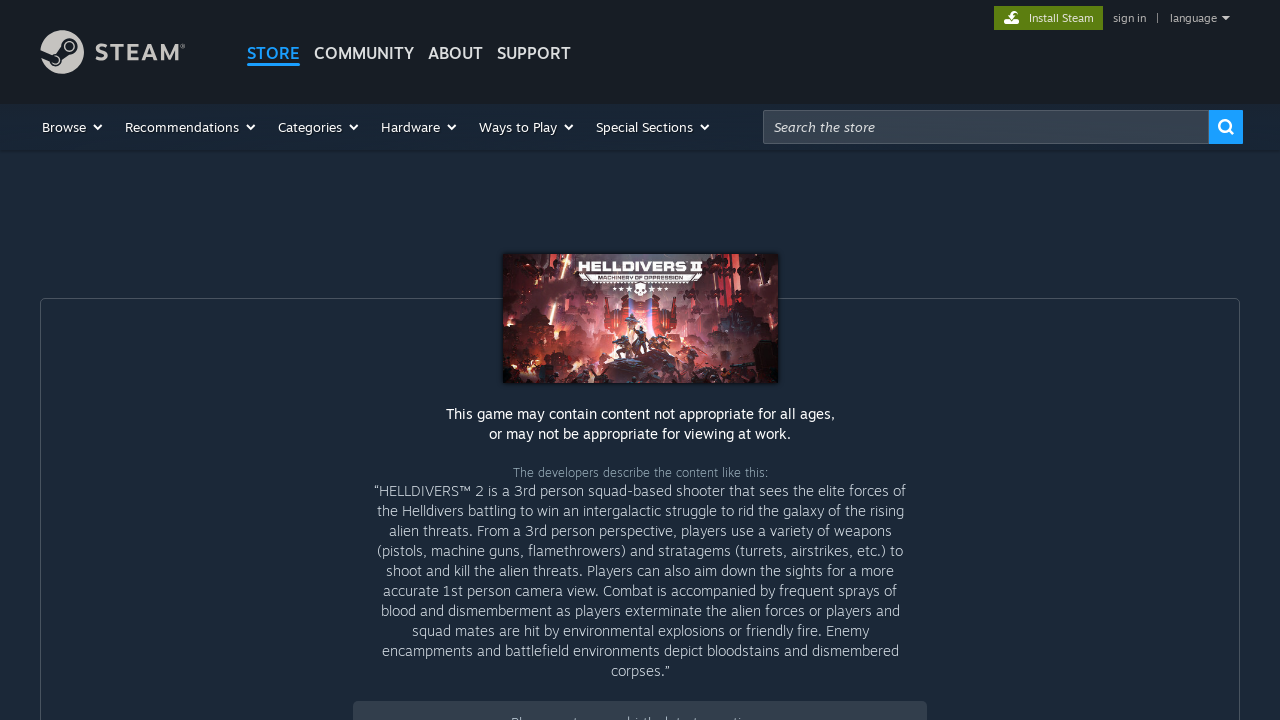

Clicked on the age year dropdown at (708, 361) on #ageYear
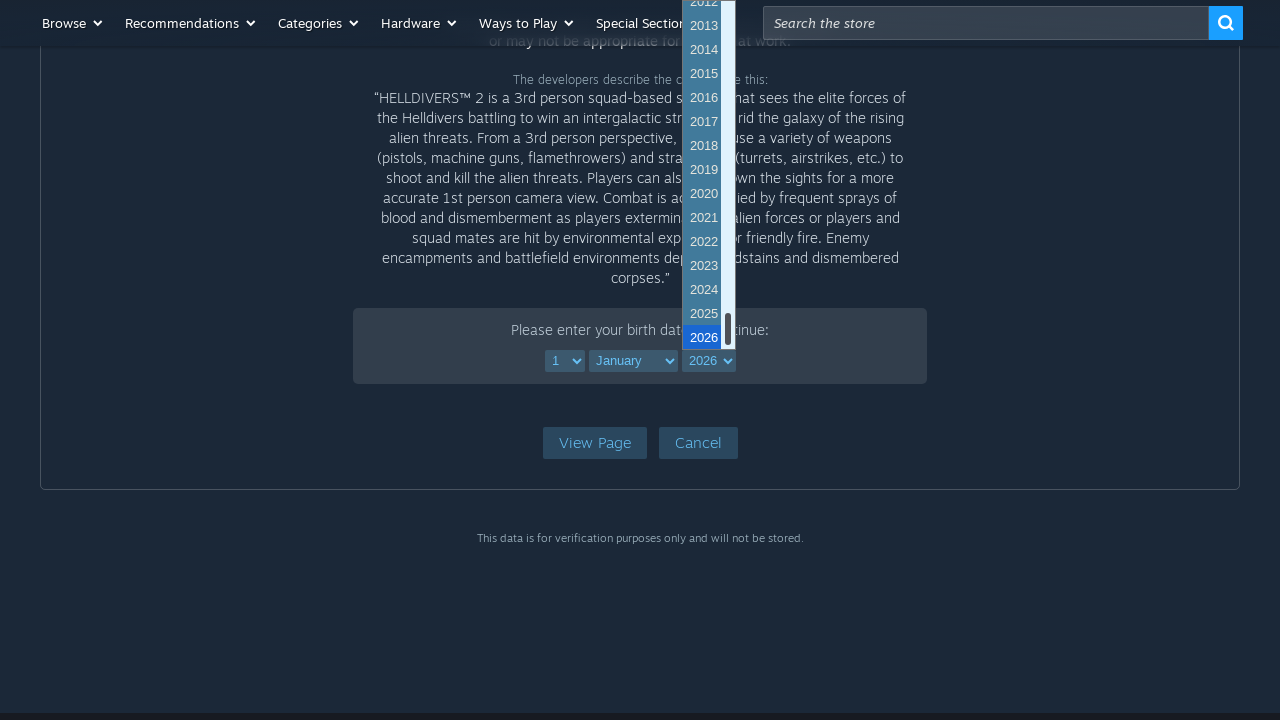

Selected birth year 1920 from the dropdown (option index 100) on #ageYear
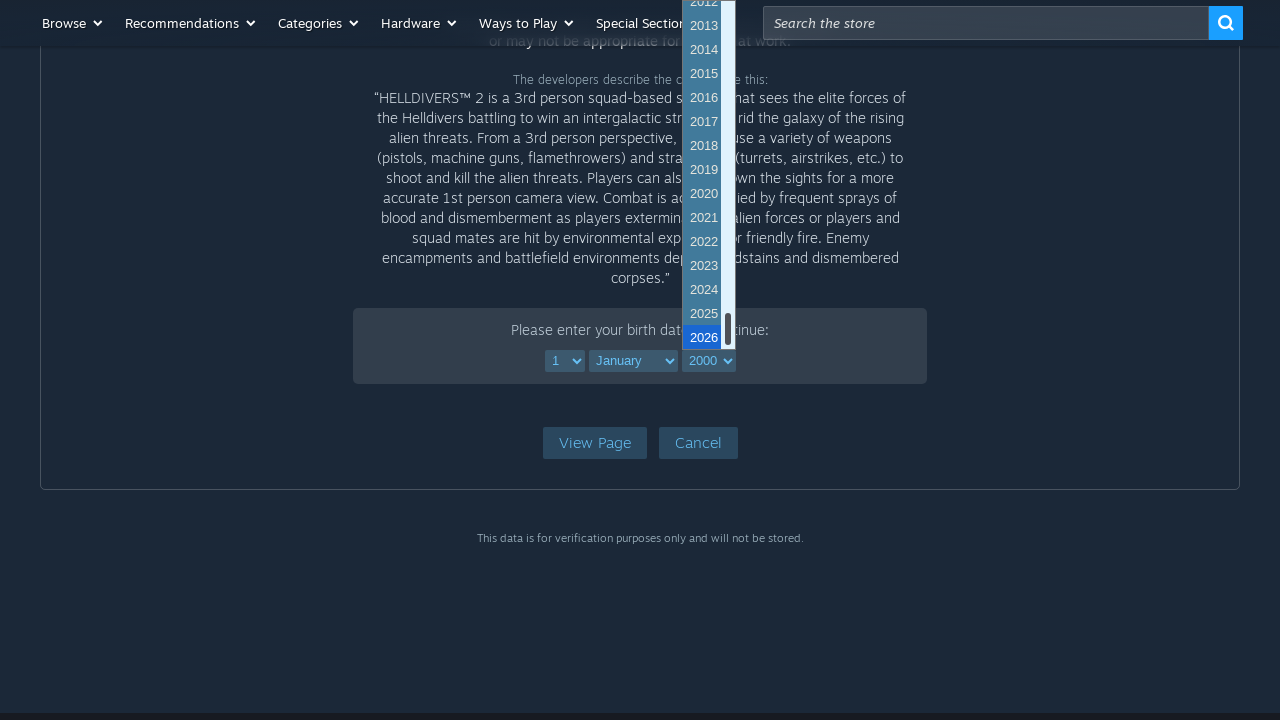

Clicked the 'View Product Page' button to bypass age gate at (594, 443) on #view_product_page_btn
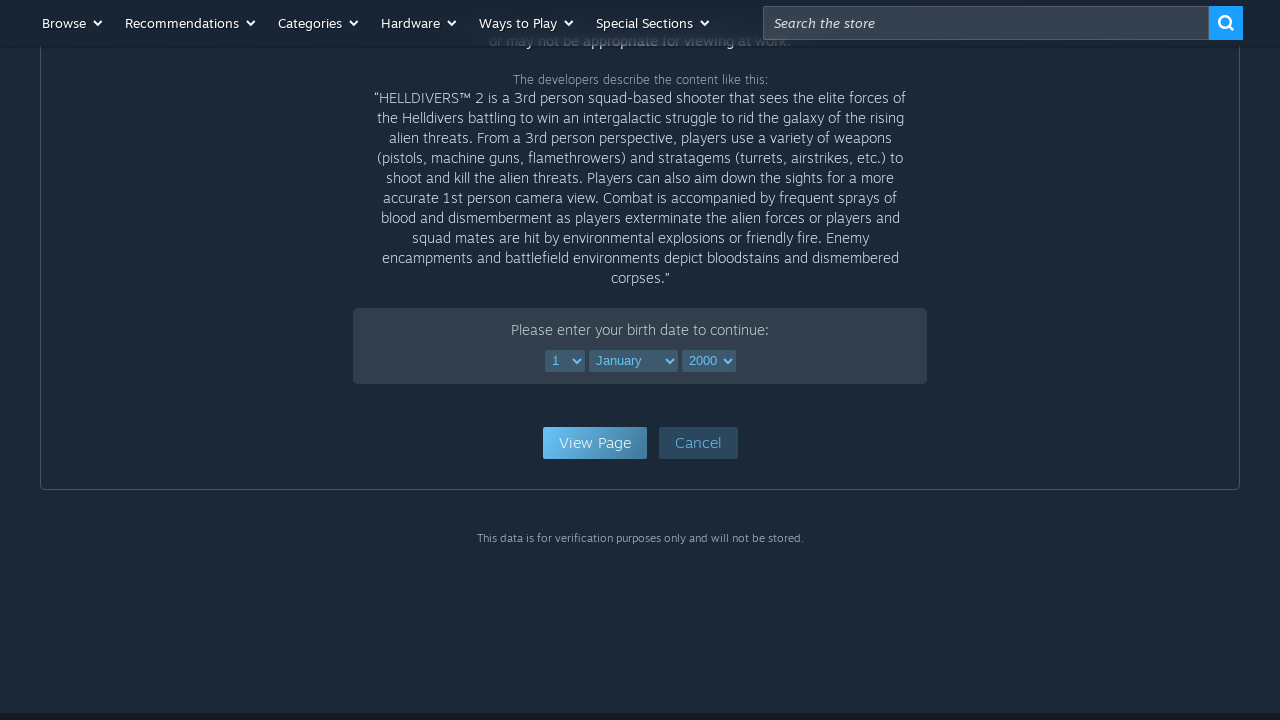

Product page loaded successfully (networkidle state reached)
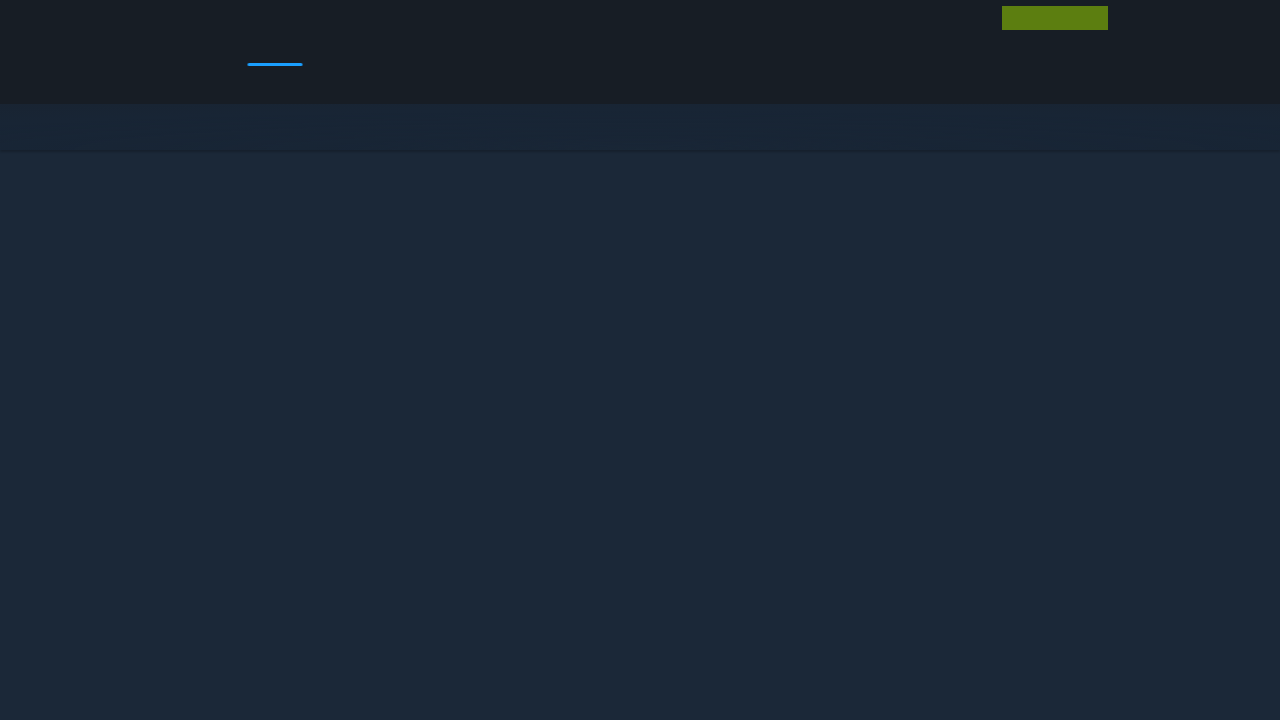

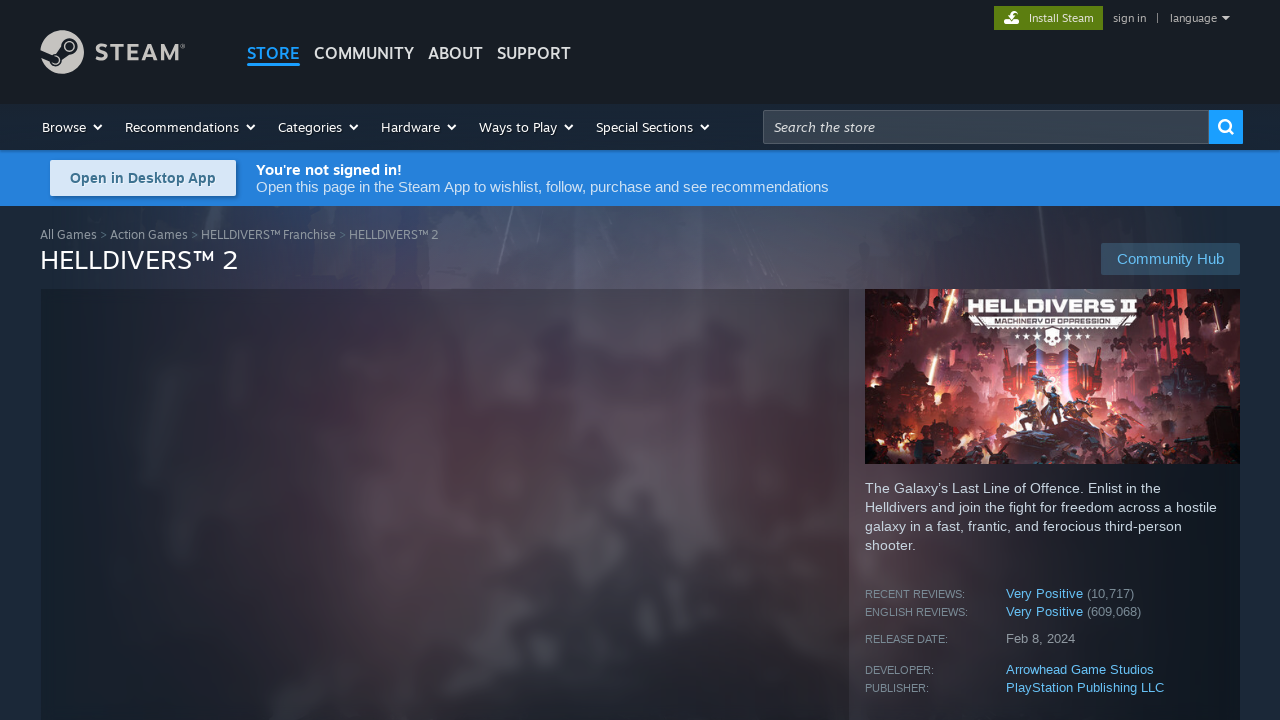